Tests mouse interactions including double-click, single-click, and right-click operations on different buttons

Starting URL: https://sahitest.com/demo/clicks.htm

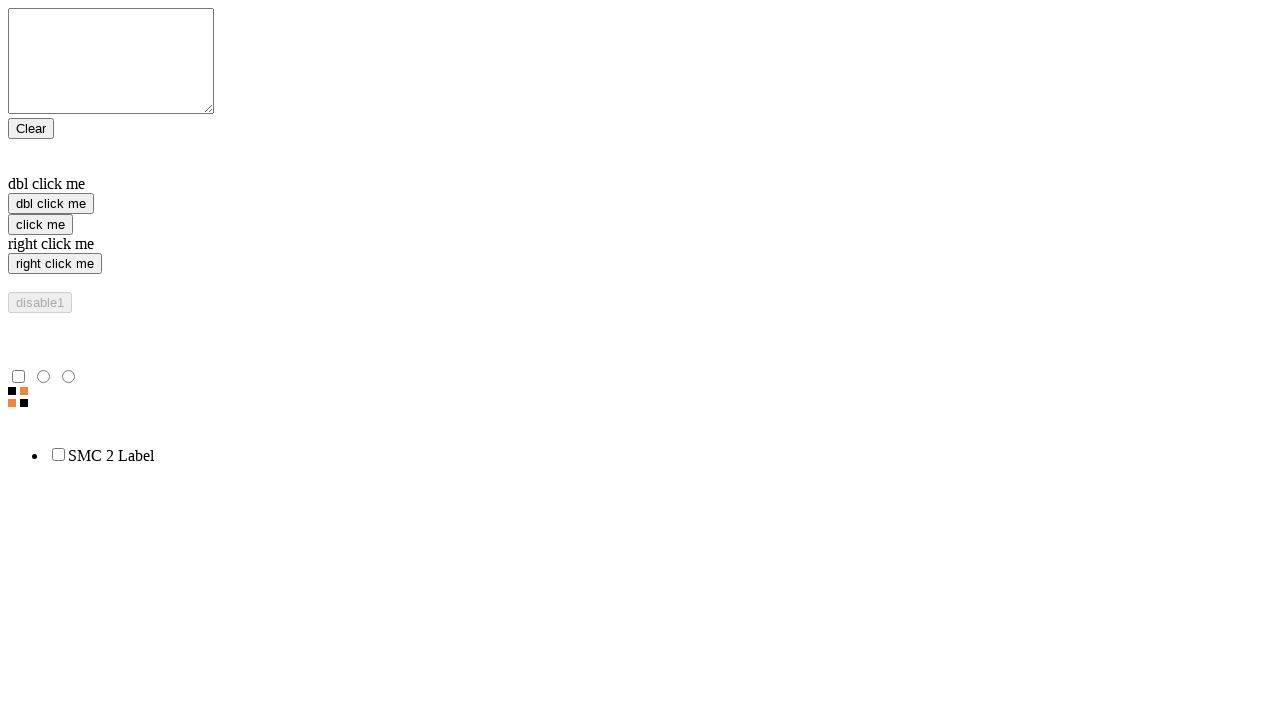

Double-clicked the double-click button at (51, 204) on xpath=/html/body/form/input[2]
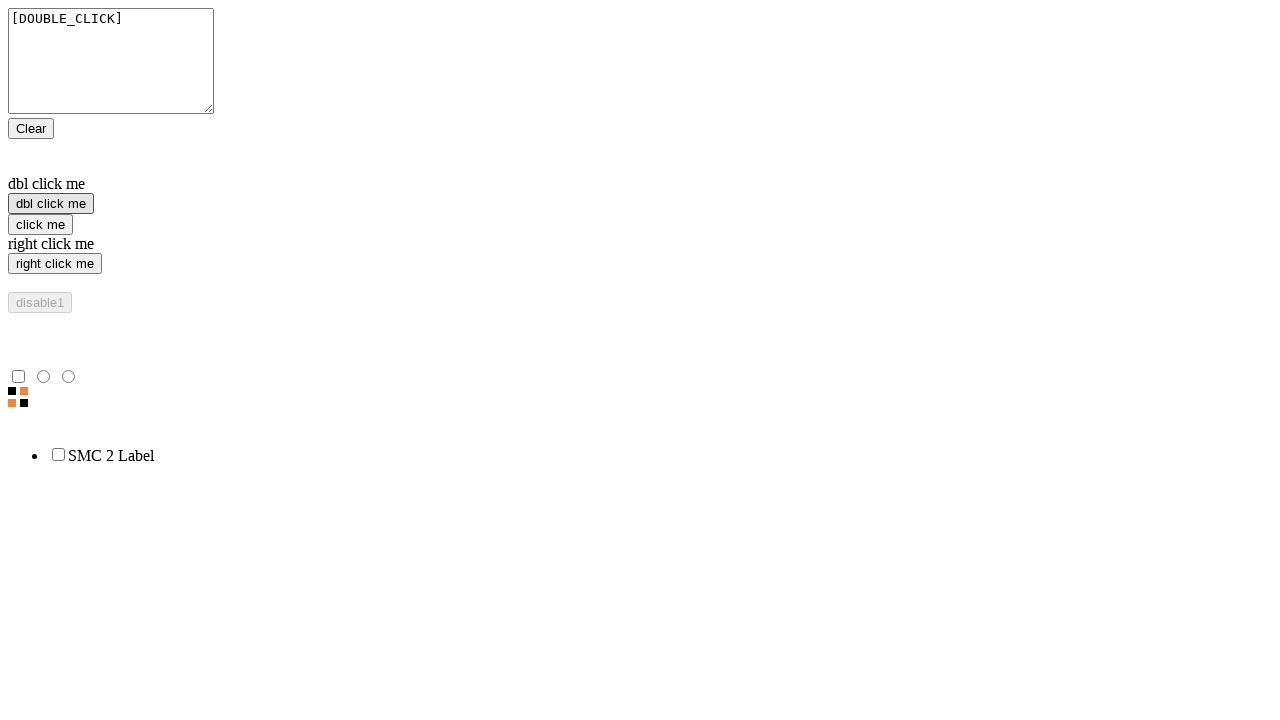

Single-clicked the single-click button at (40, 224) on xpath=/html/body/form/input[3]
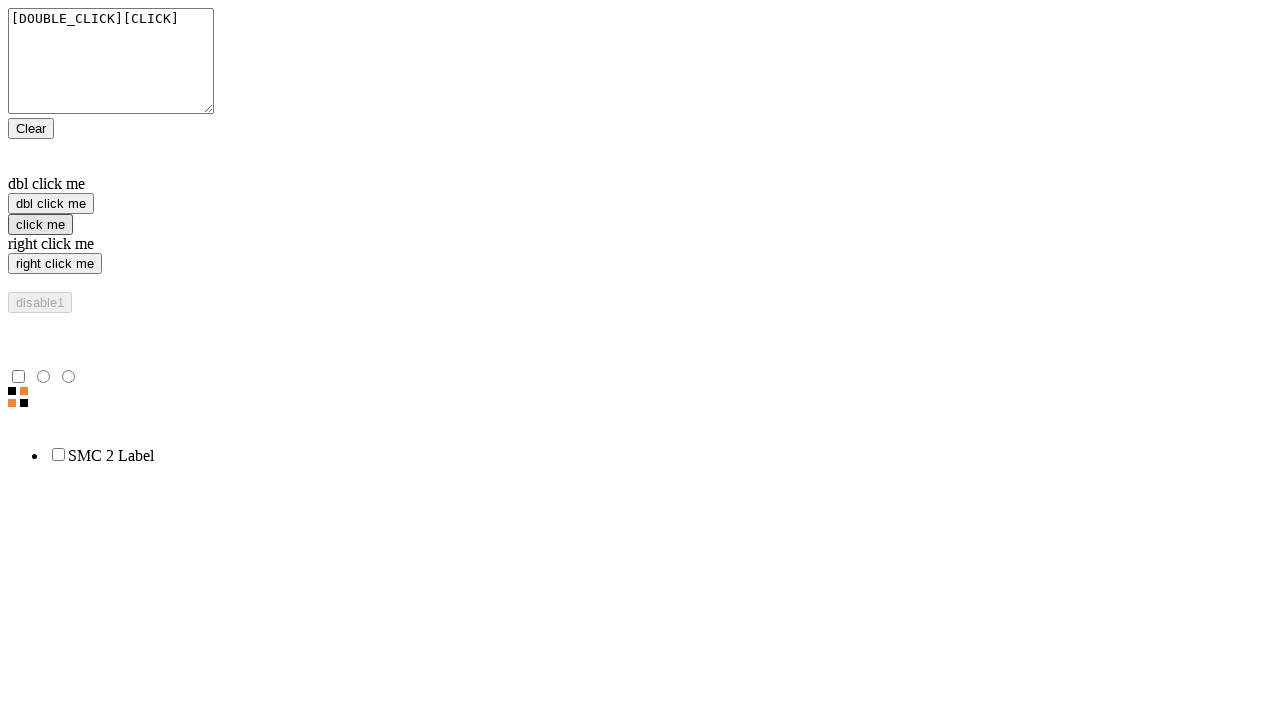

Right-clicked the right-click button at (55, 264) on xpath=/html/body/form/input[4]
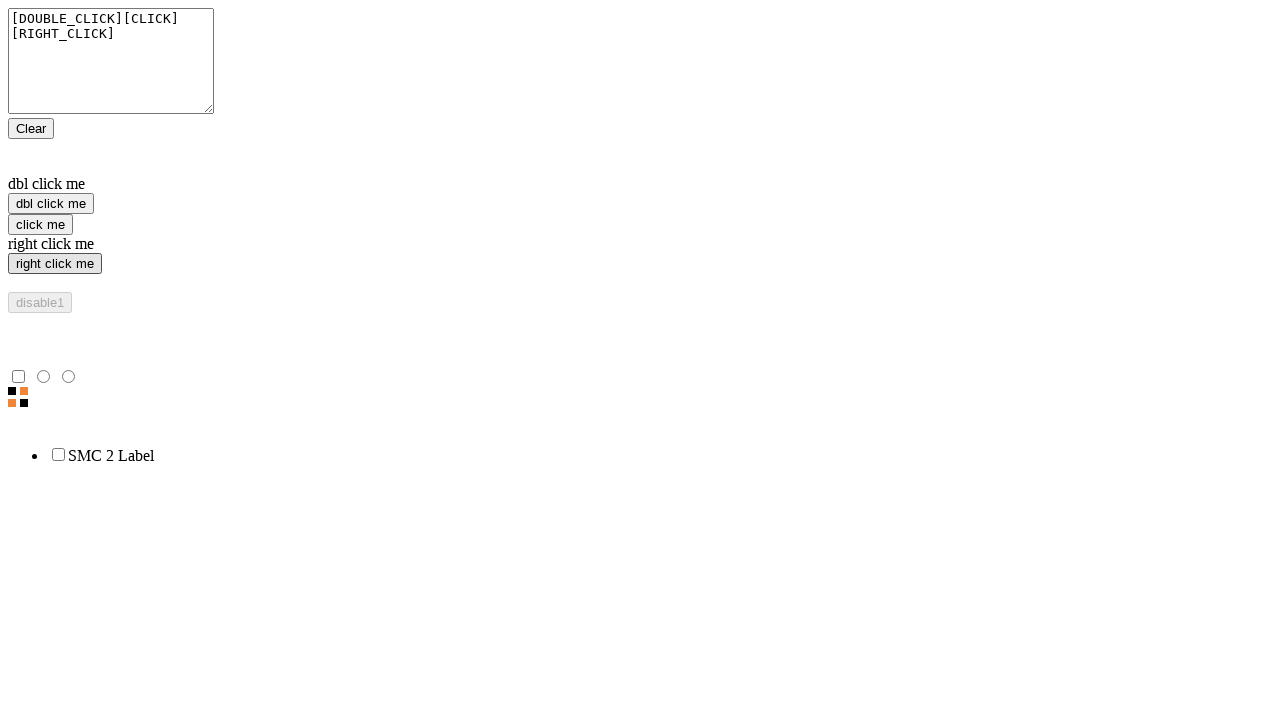

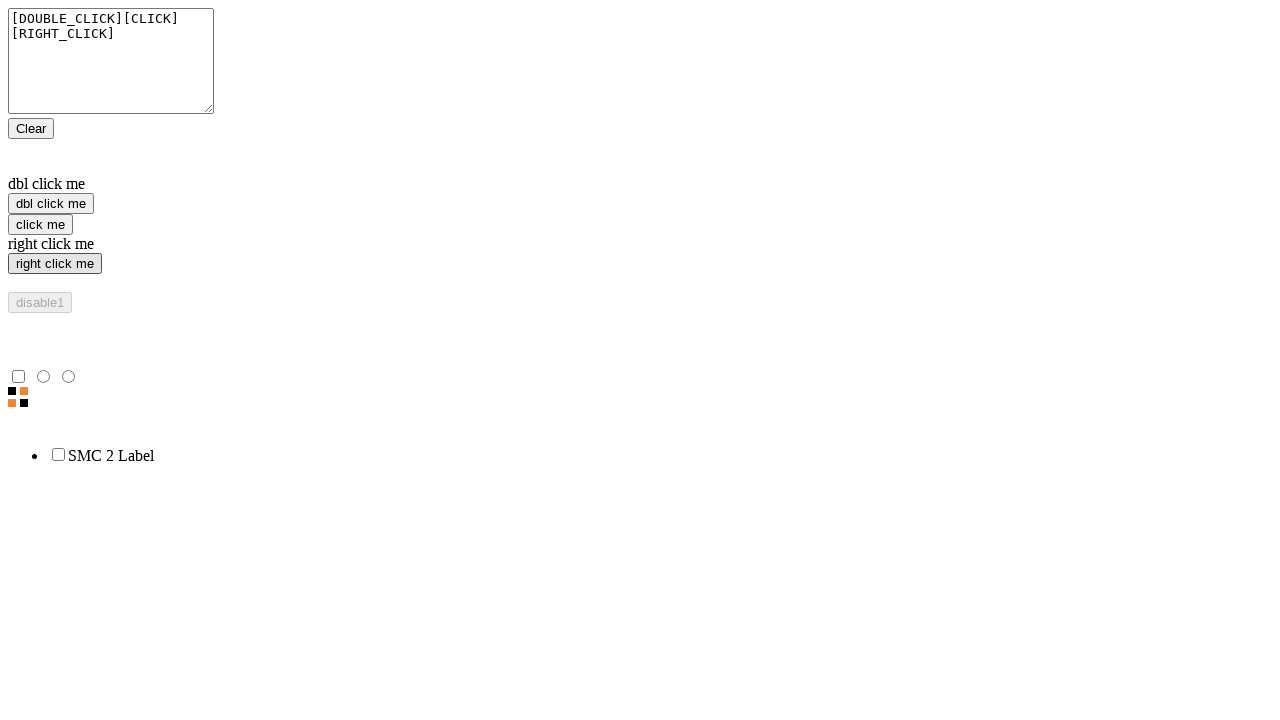